Tests explicit wait for element invisibility by clicking a Start button, waiting for a loading icon to disappear, and verifying the result text displays "Hello World!"

Starting URL: https://automationfc.github.io/dynamic-loading/

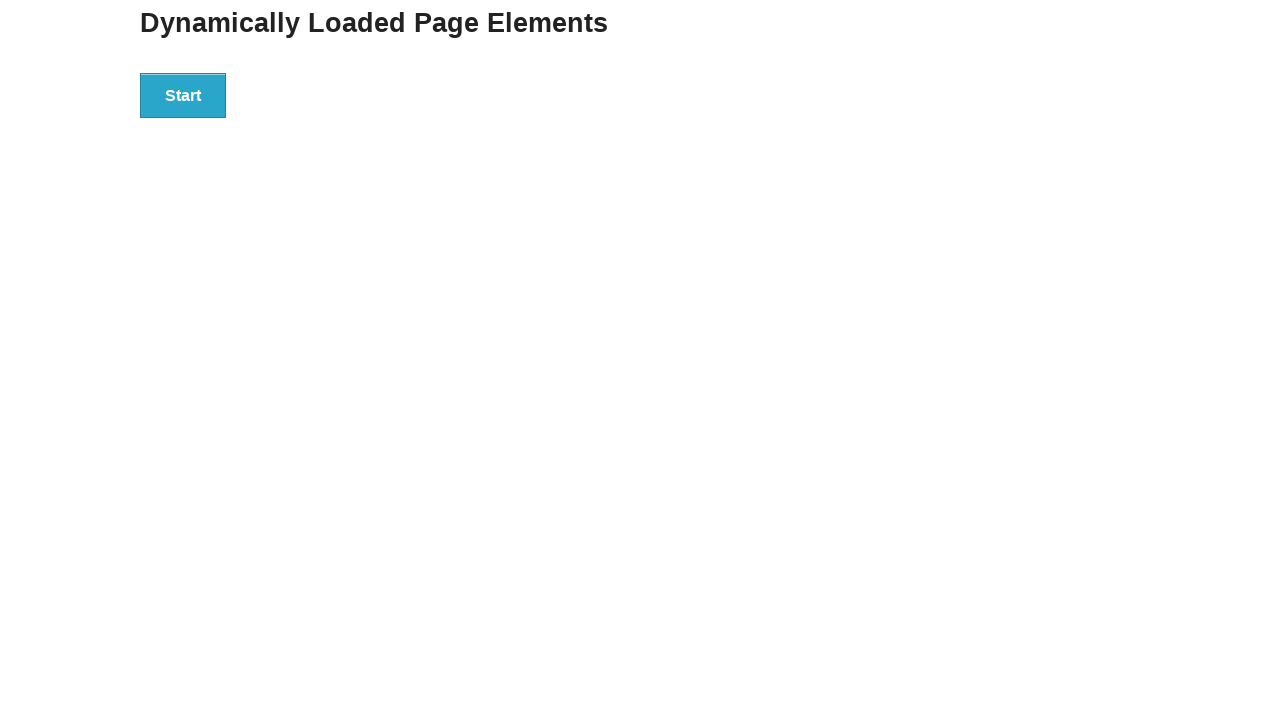

Navigated to dynamic loading test page
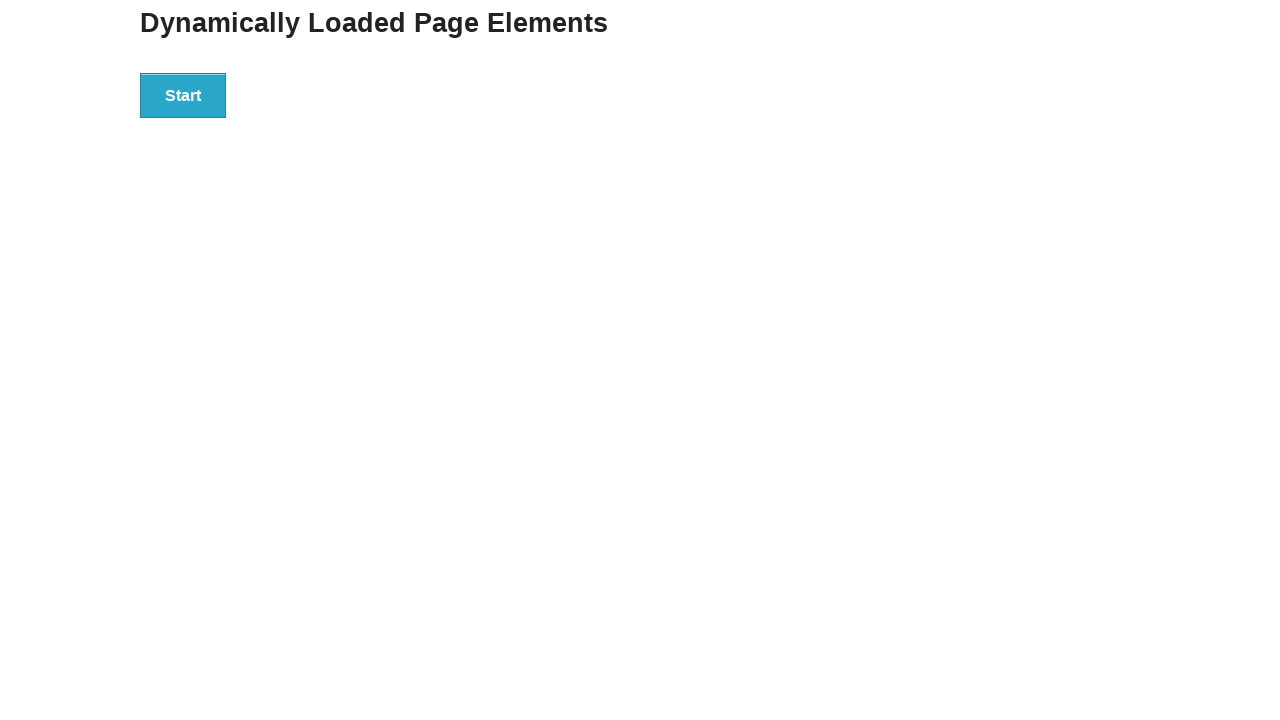

Clicked Start button to initiate dynamic loading at (183, 95) on xpath=//div[@id='start']/button
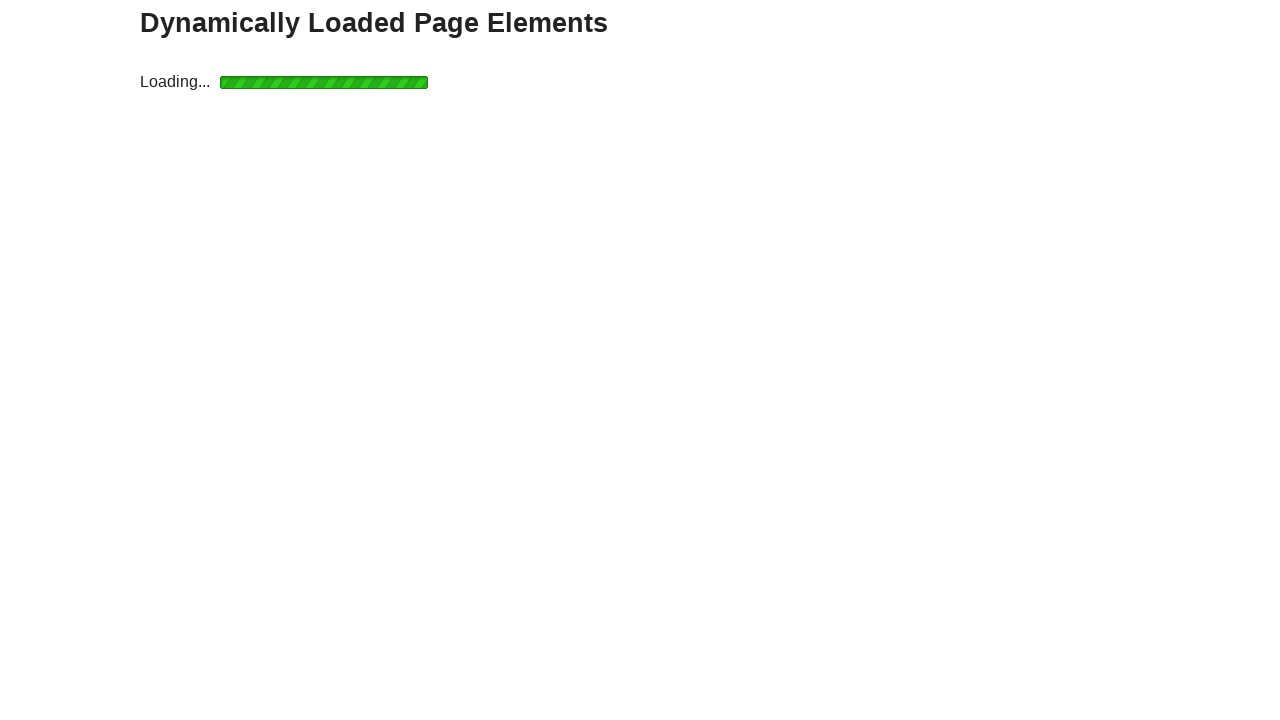

Waited for loading icon to disappear
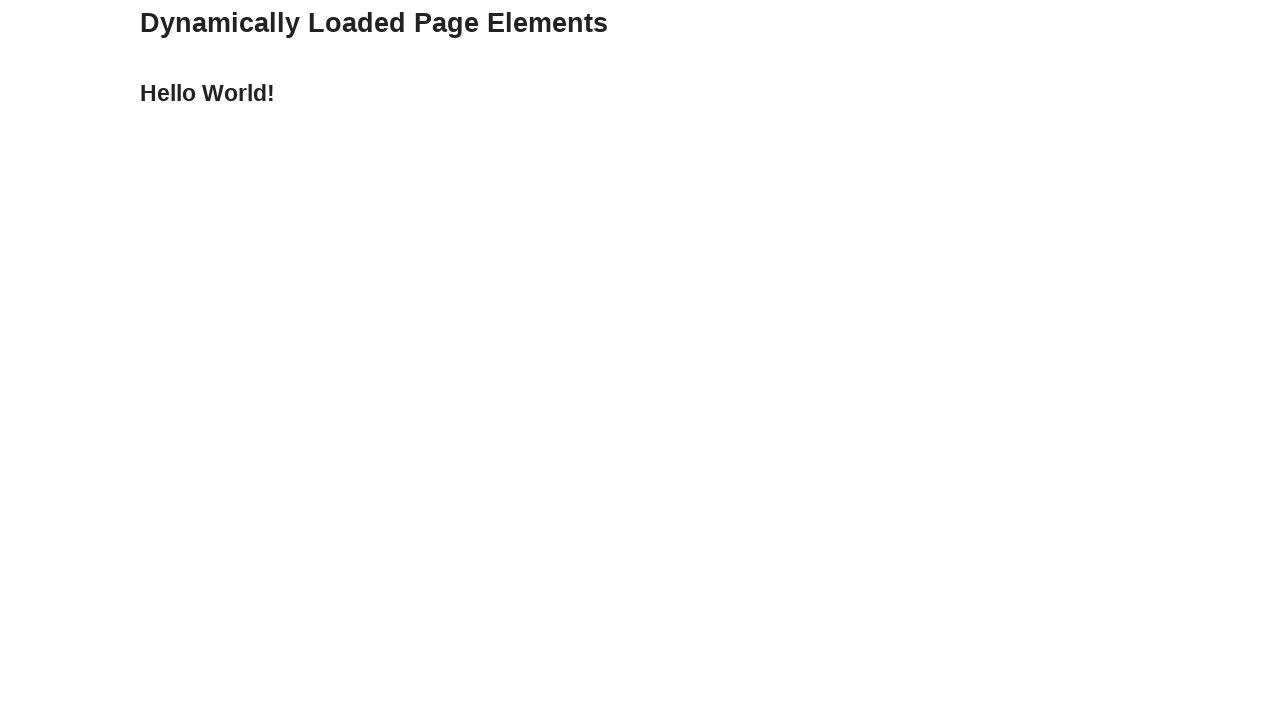

Retrieved result text from finish element
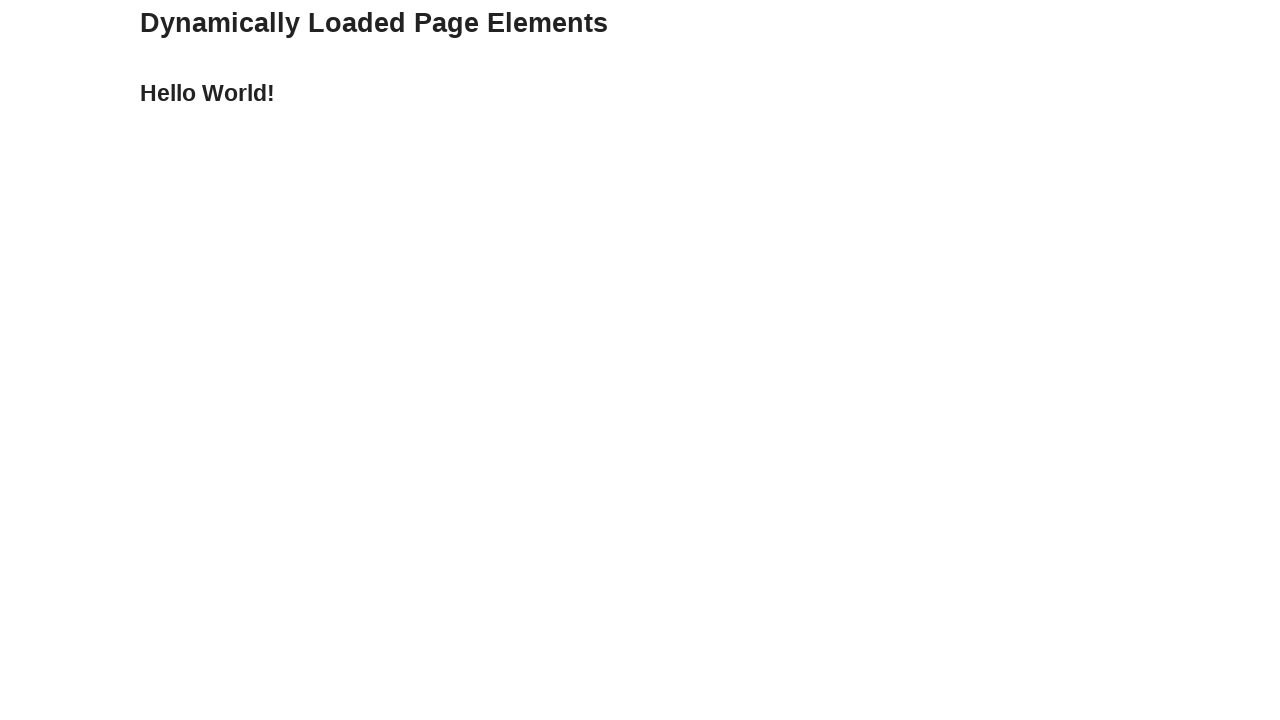

Verified result text displays 'Hello World!' as expected
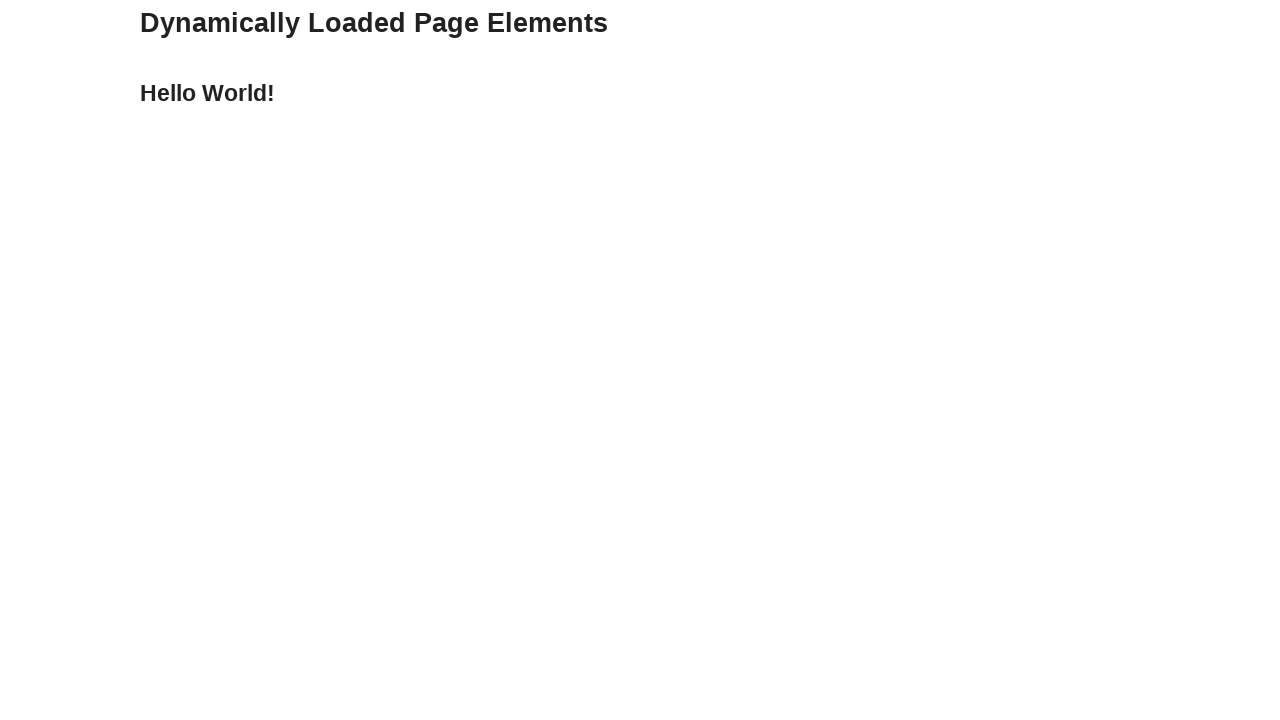

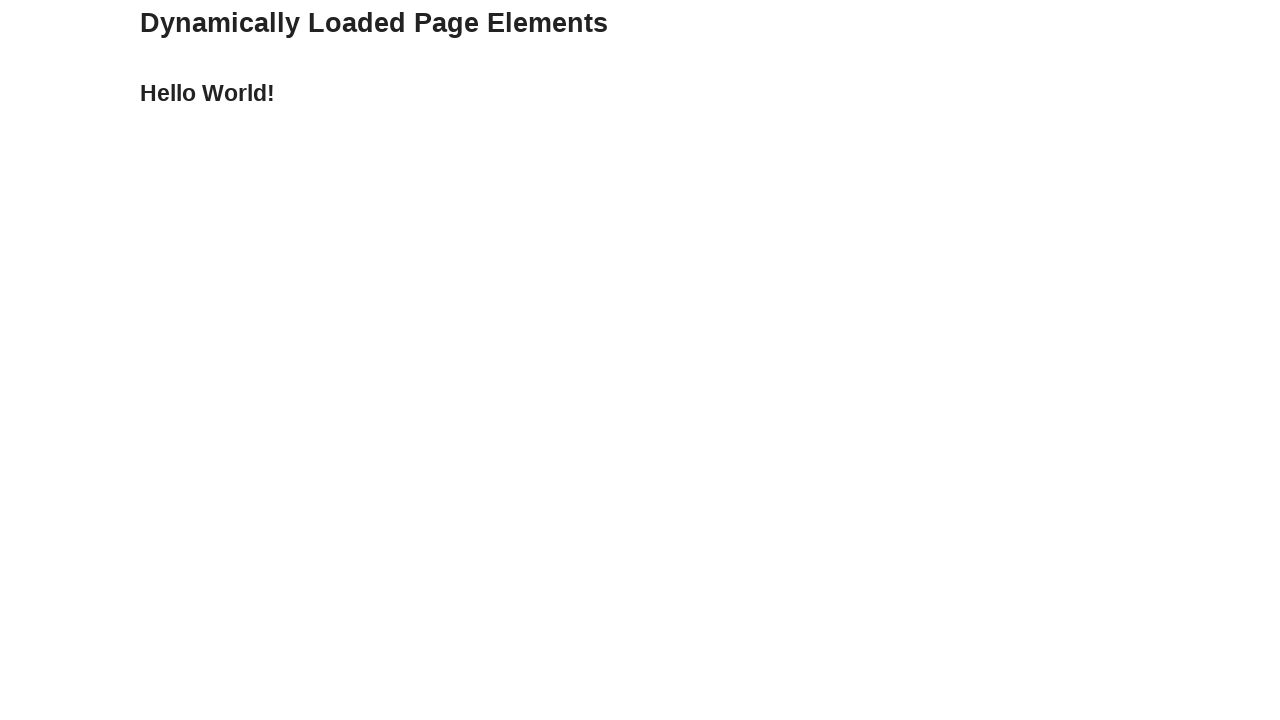